Tests the dynamic controls page by clicking the Remove button and verifying that the "It's gone!" confirmation message becomes visible.

Starting URL: https://the-internet.herokuapp.com/dynamic_controls

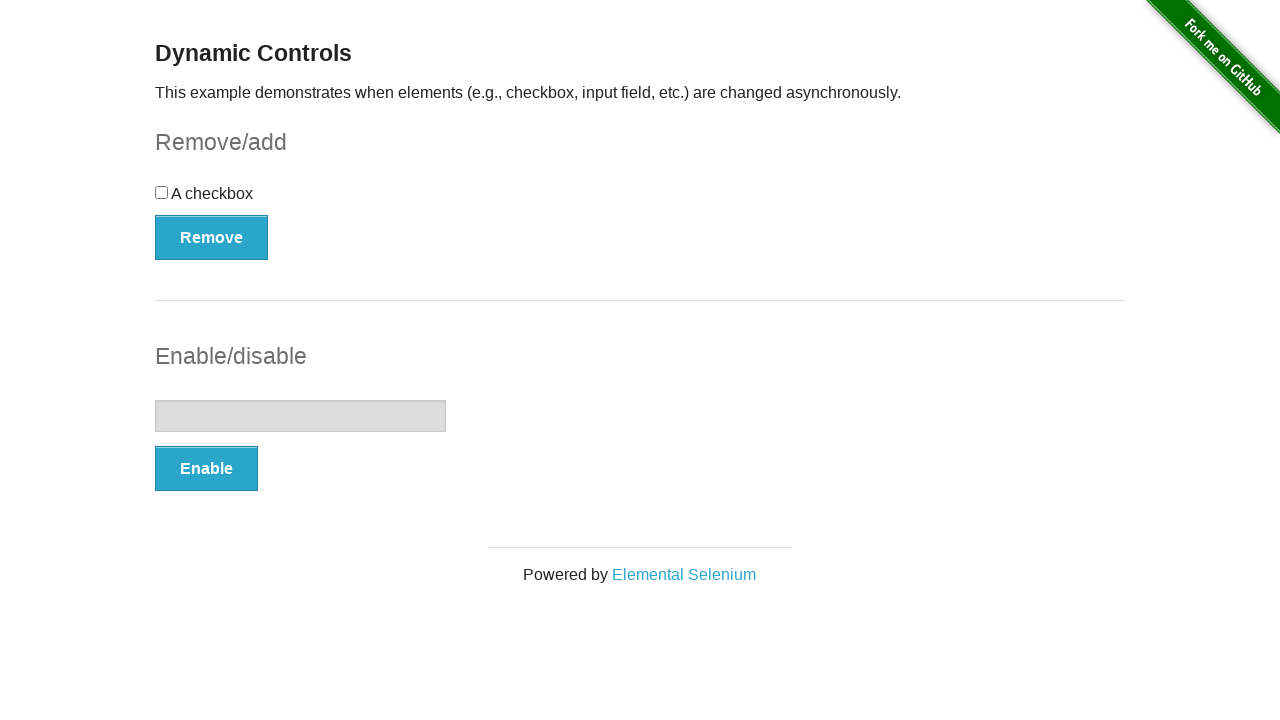

Clicked the Remove button at (212, 237) on xpath=//button[text()='Remove']
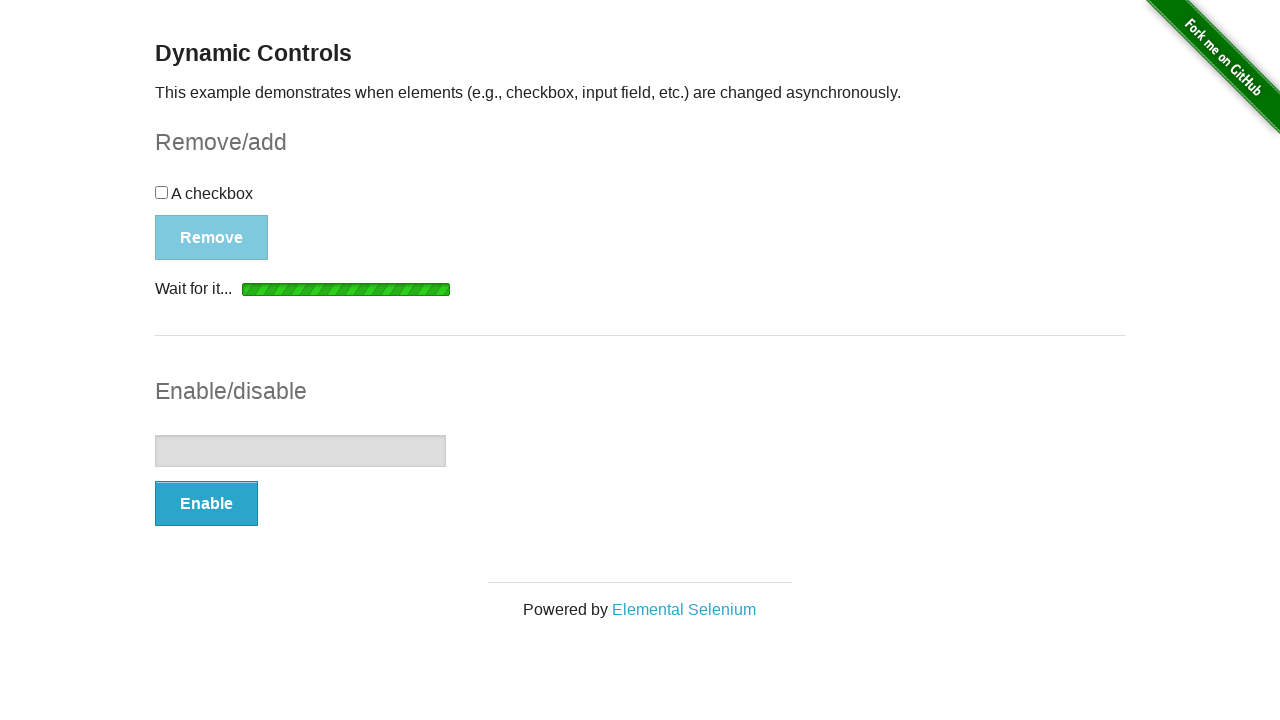

Waited for the confirmation message element to appear
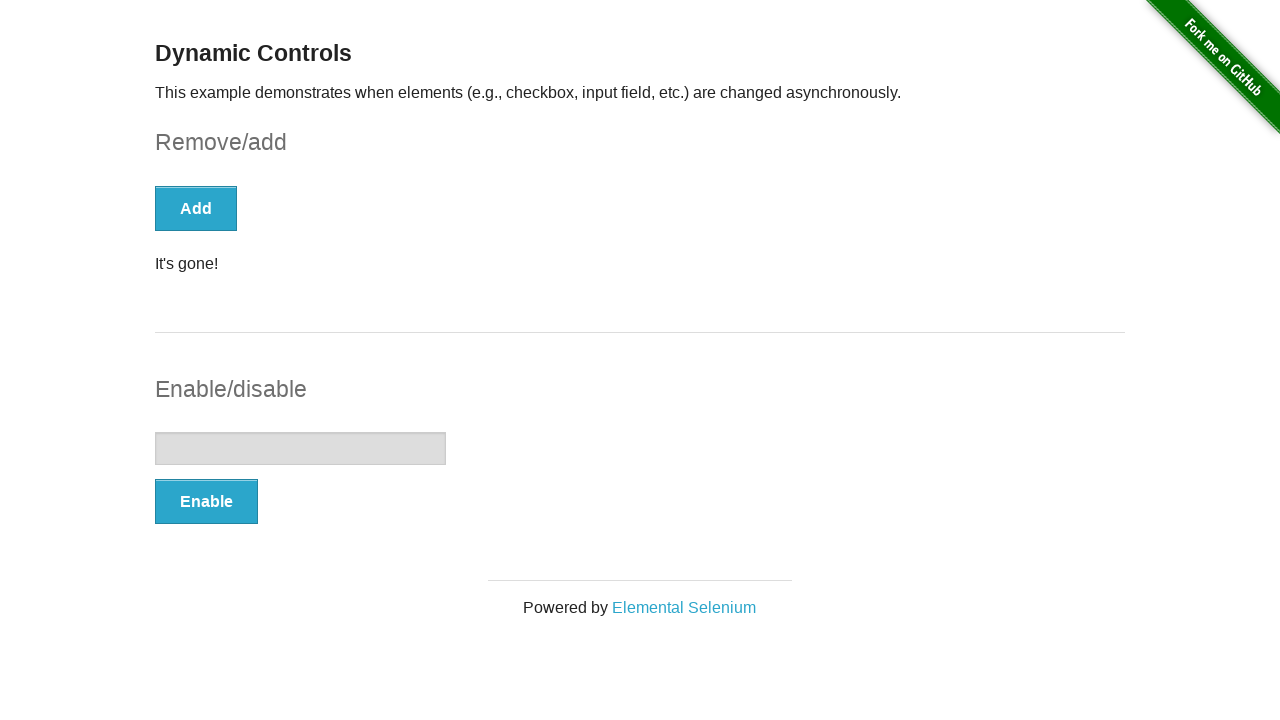

Verified that the 'It's gone!' confirmation message is visible
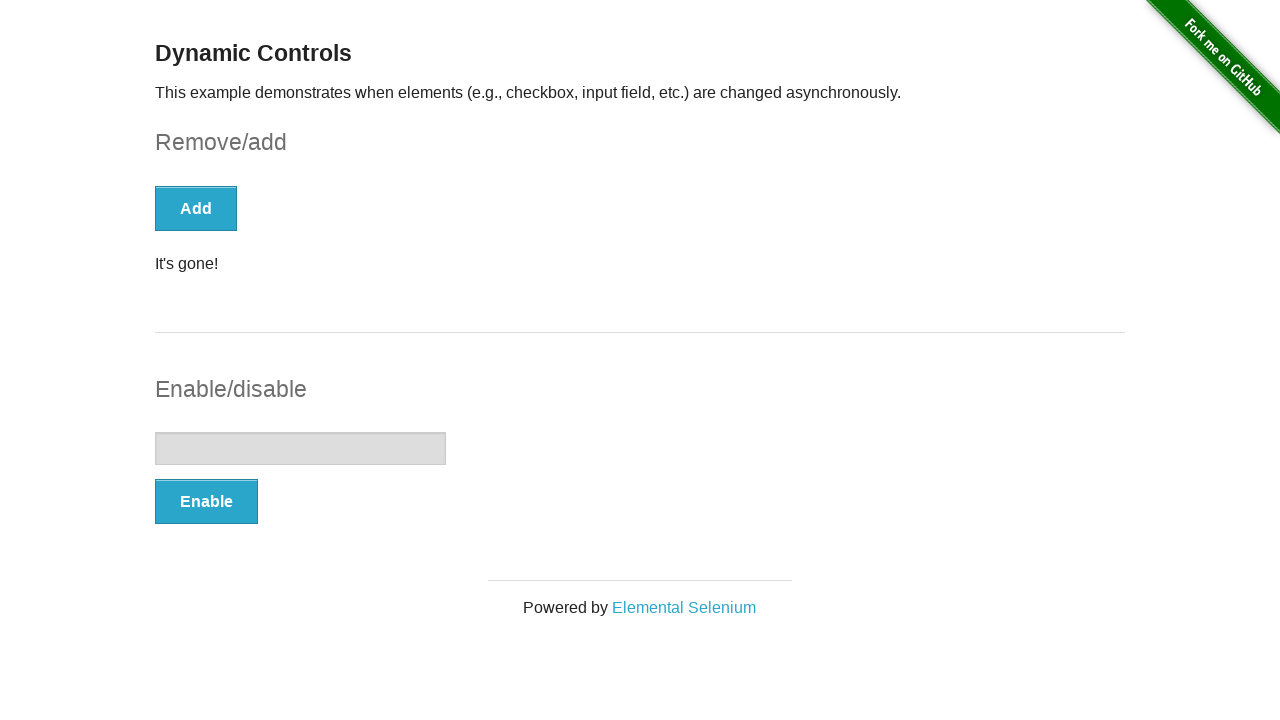

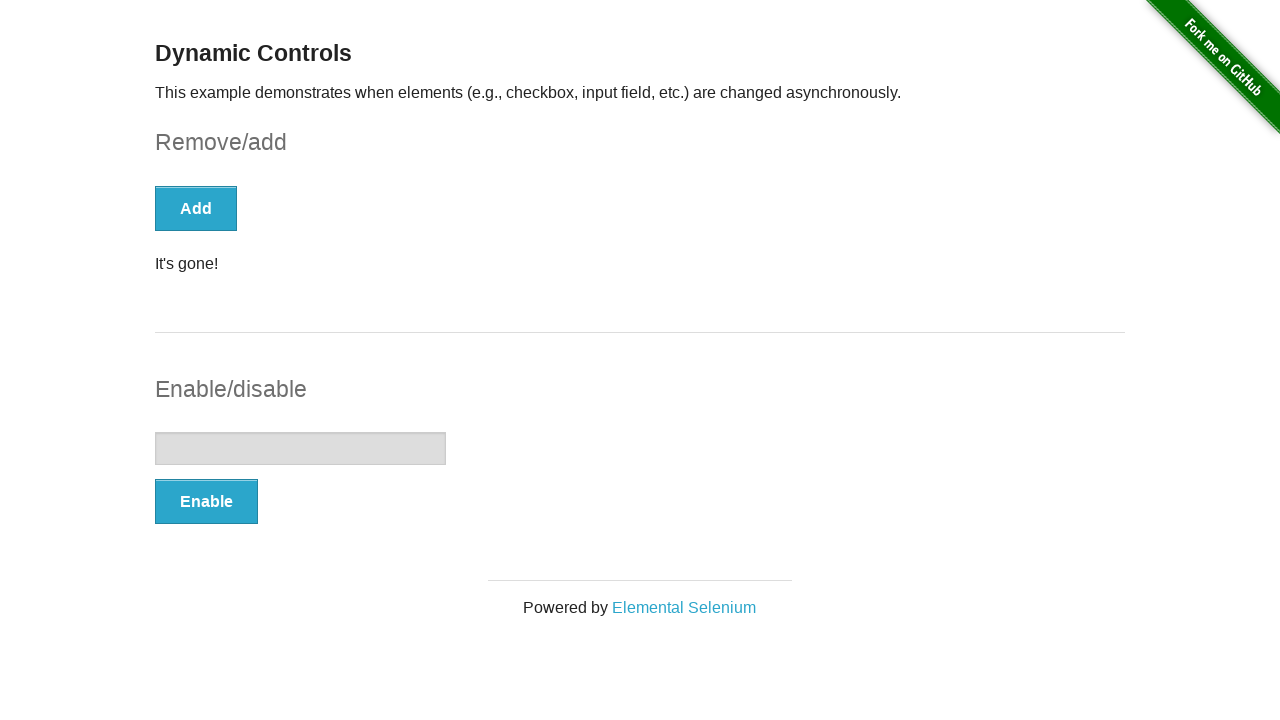